Tests a slow calculator by setting a delay value, performing an addition operation (7 + 8), and verifying the result equals 15

Starting URL: https://bonigarcia.dev/selenium-webdriver-java/slow-calculator.html

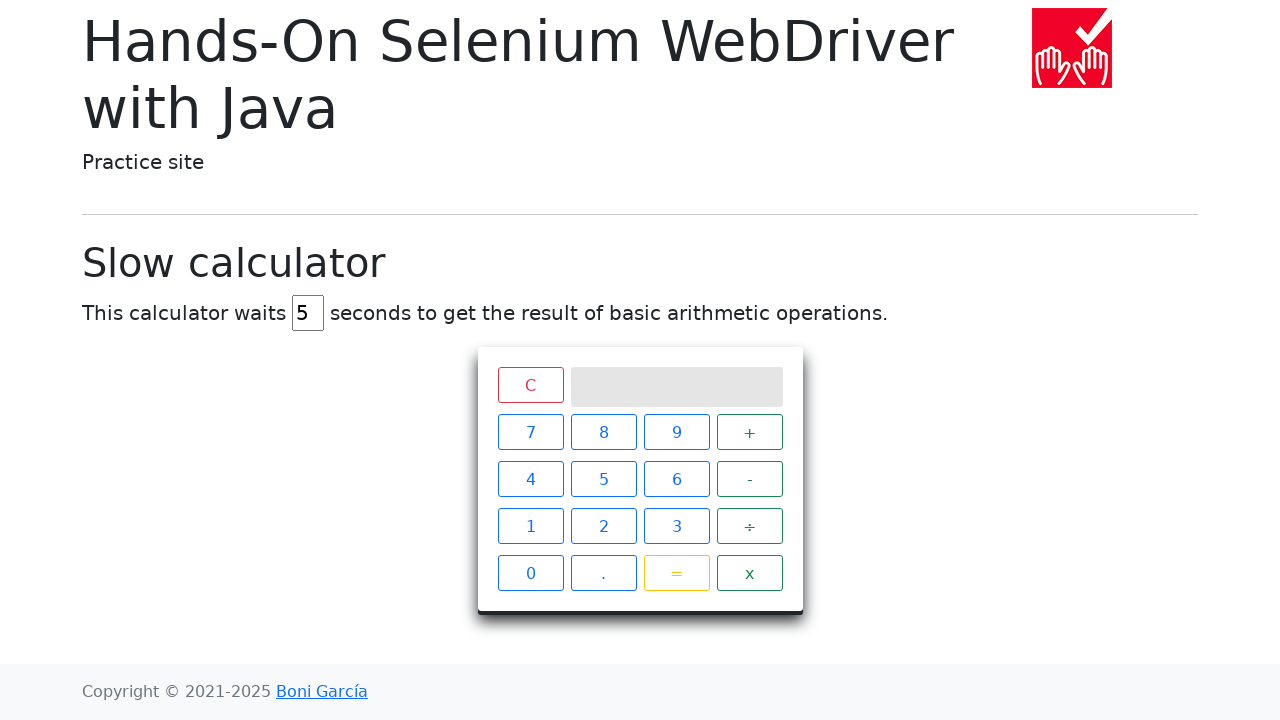

Cleared the delay input field on #delay
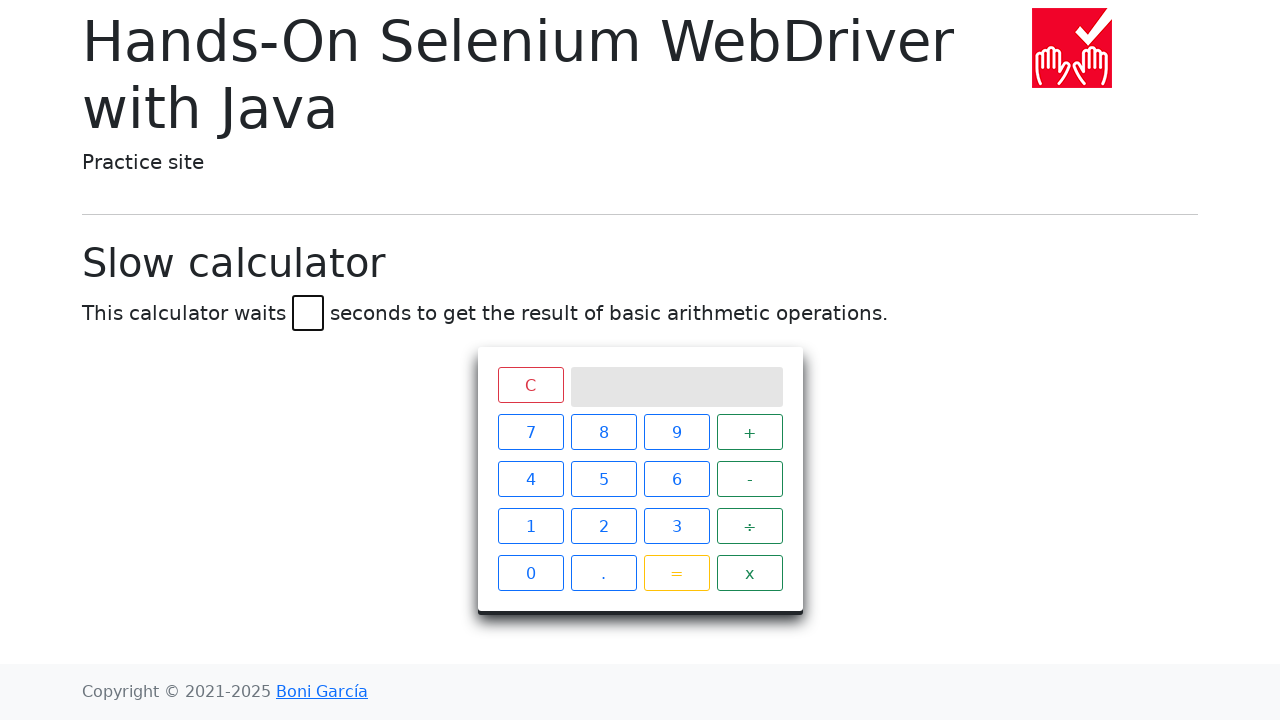

Set delay value to 45 seconds on #delay
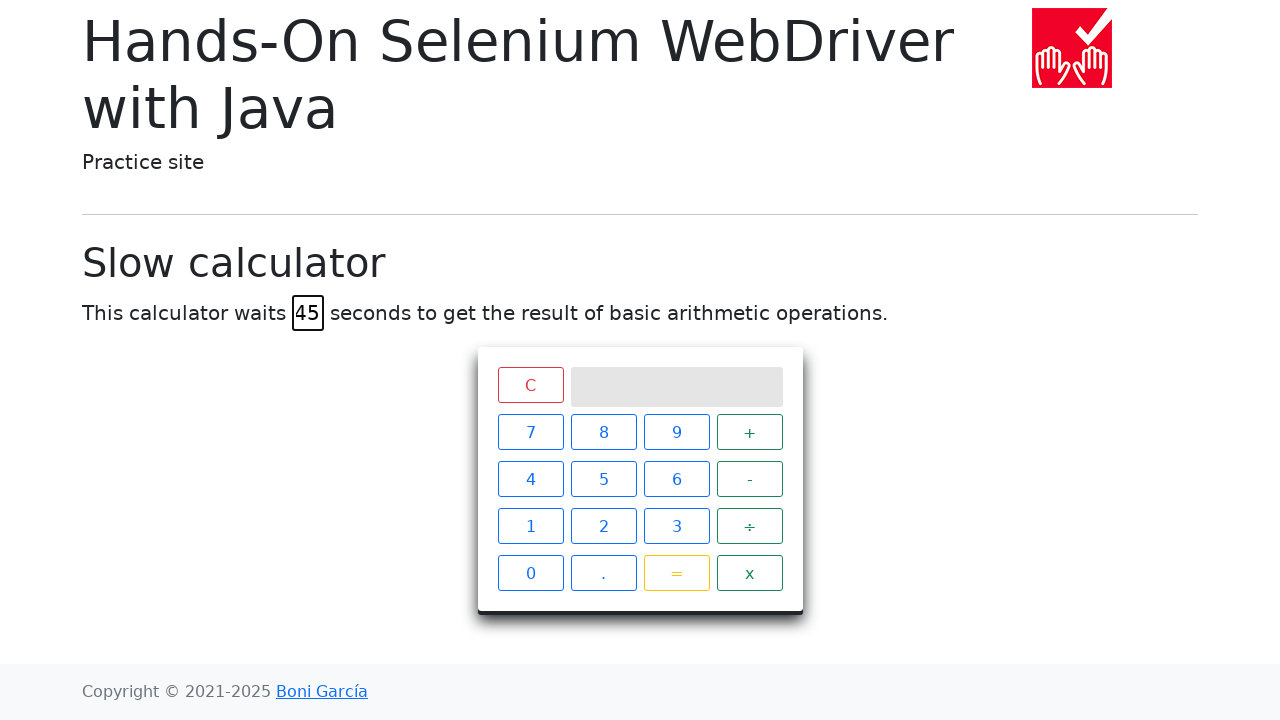

Clicked calculator button '7' at (530, 432) on xpath=//span[text()='7']
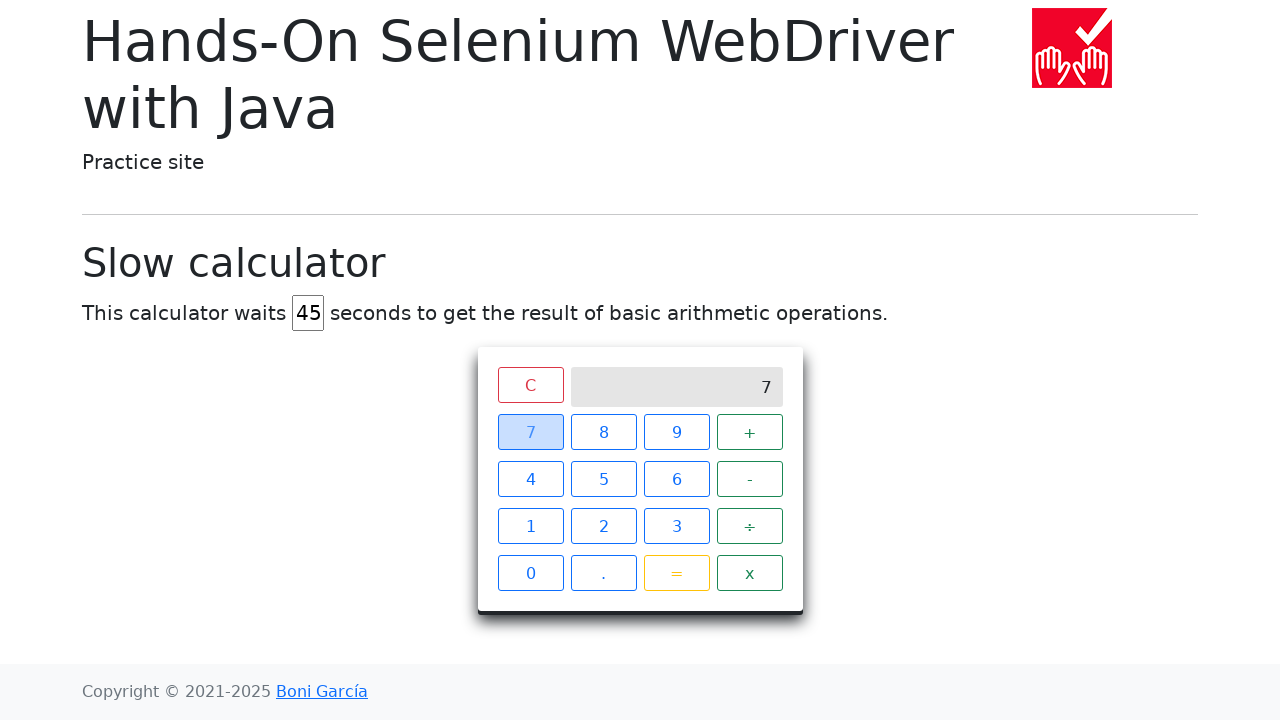

Clicked calculator button '+' at (750, 432) on xpath=//span[text()='+']
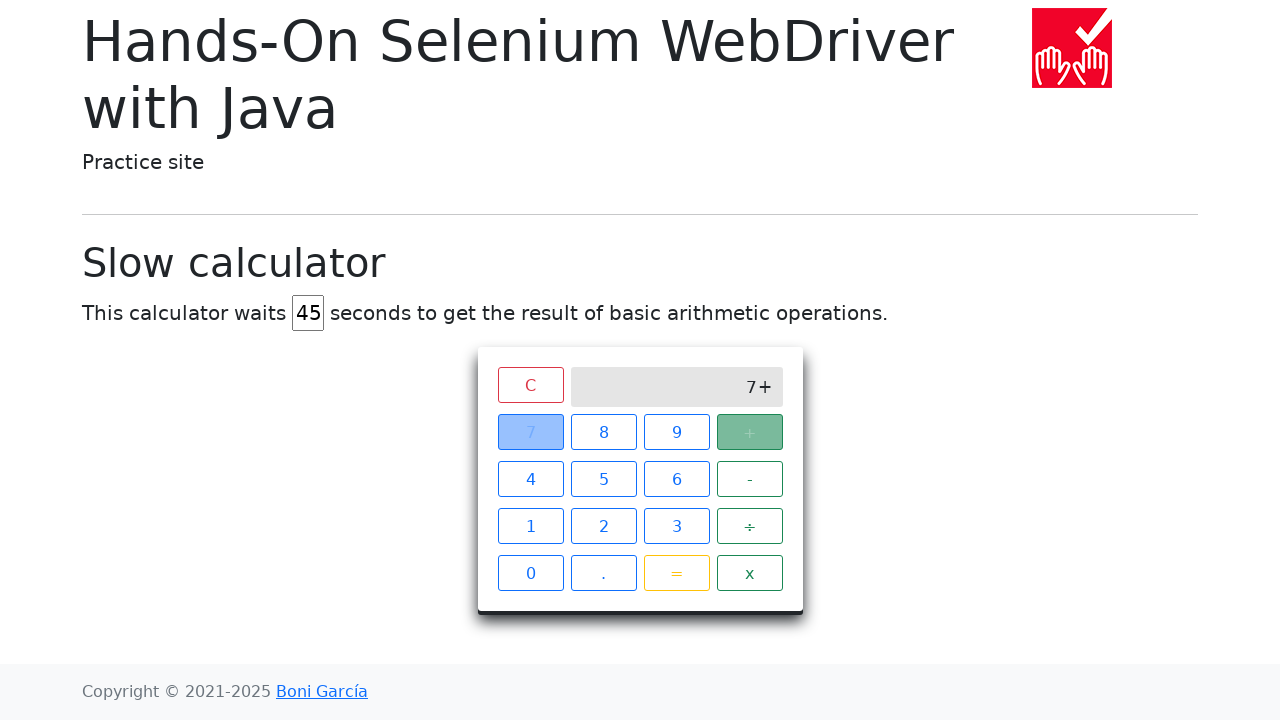

Clicked calculator button '8' at (604, 432) on xpath=//span[text()='8']
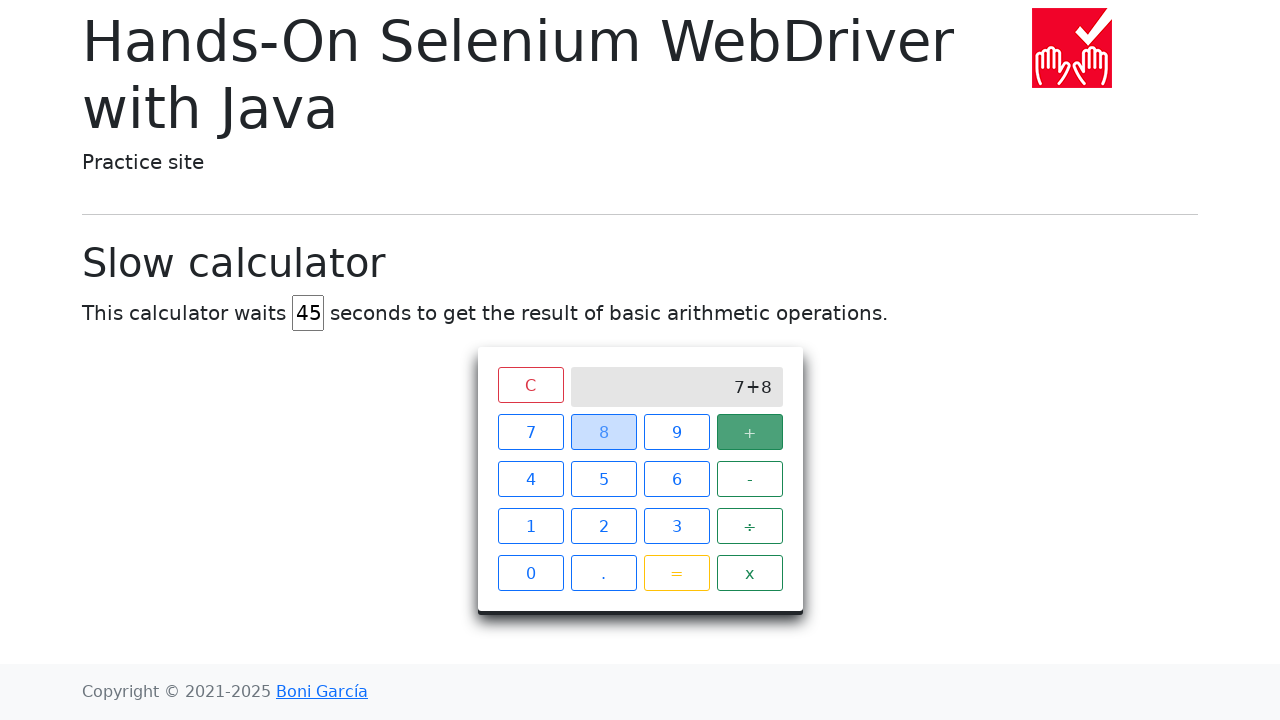

Clicked calculator button '=' at (676, 573) on xpath=//span[text()='=']
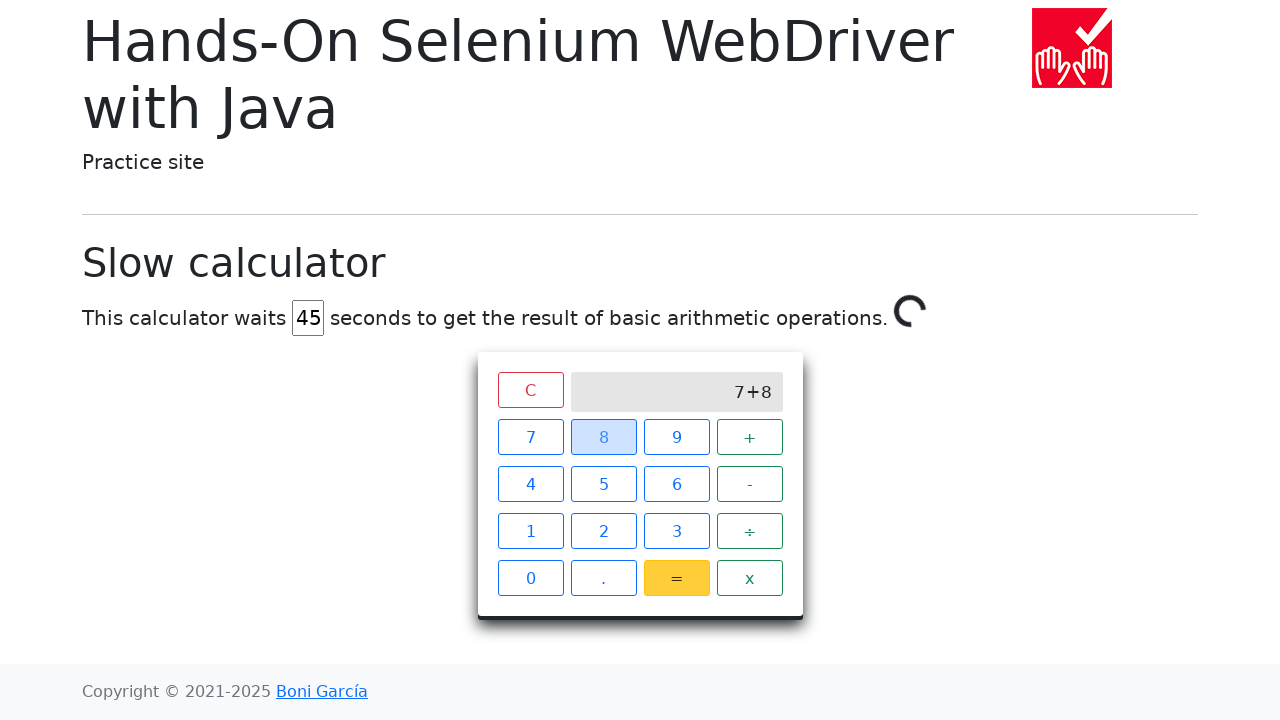

Verified calculator result equals 15
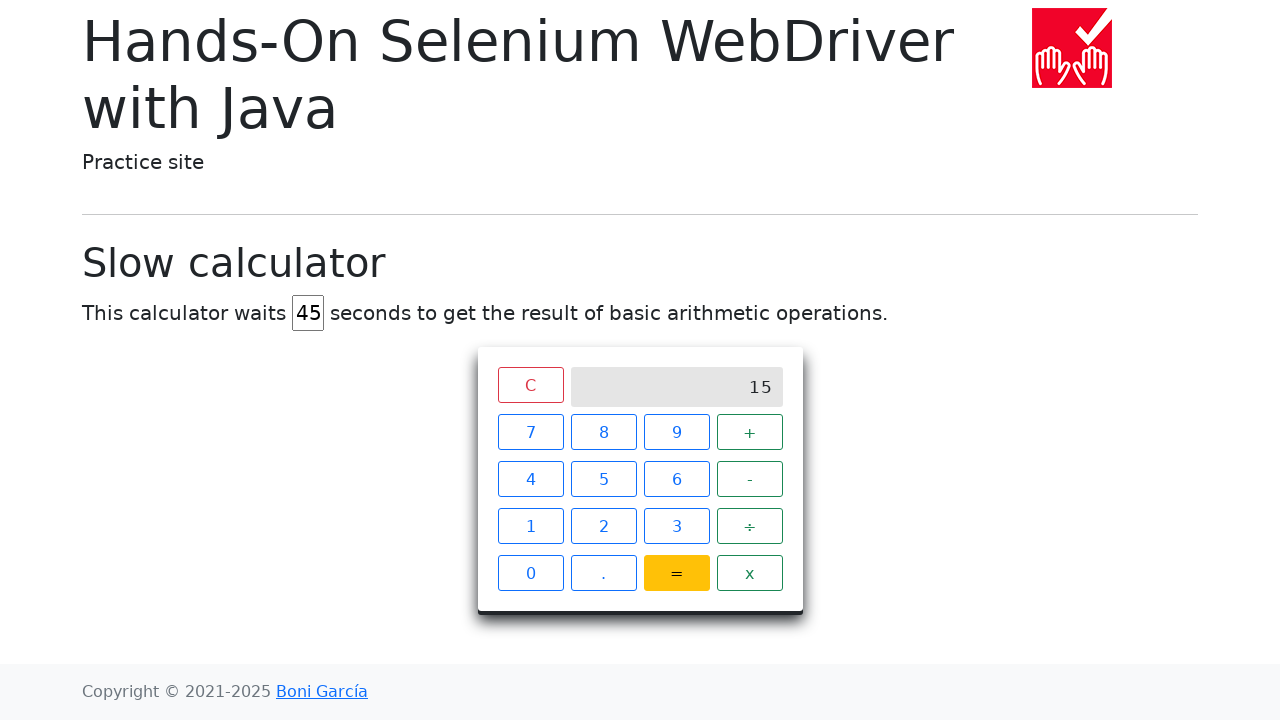

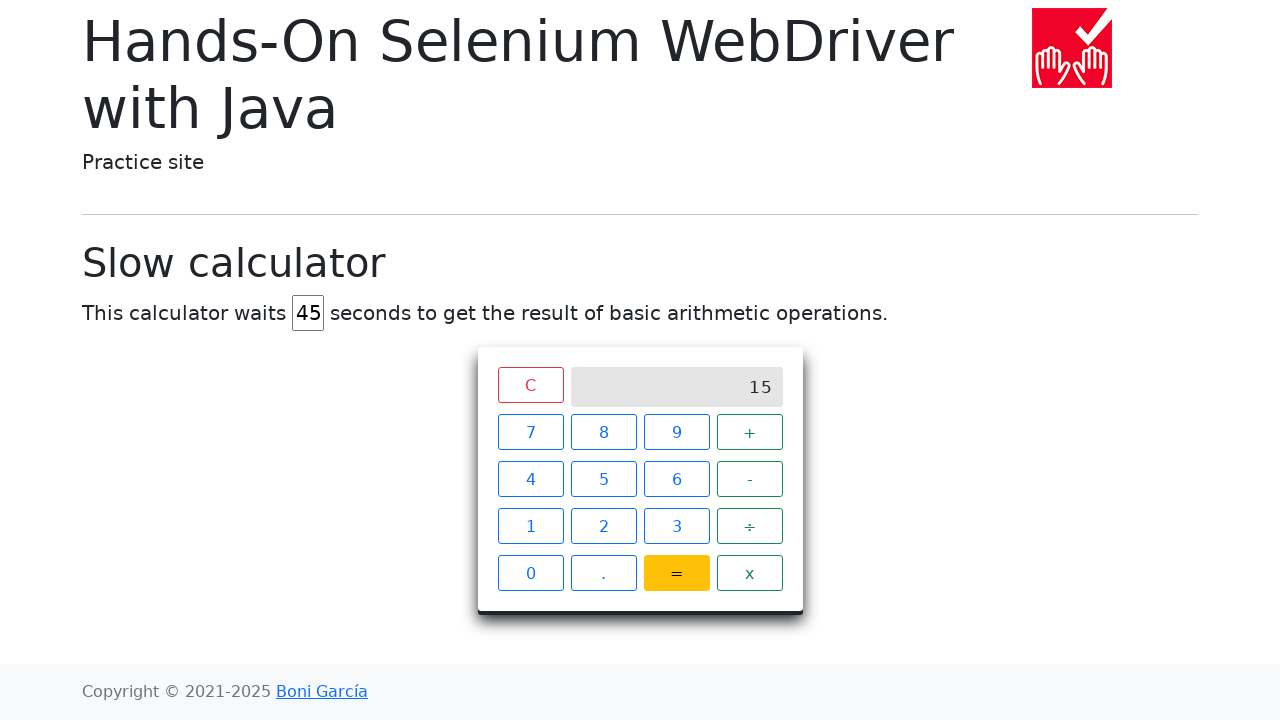